Tests a single form by filling in name, surname, phone, website, and age fields with specific values, then submitting and verifying the validation messages for each field.

Starting URL: https://single-form.vercel.app/

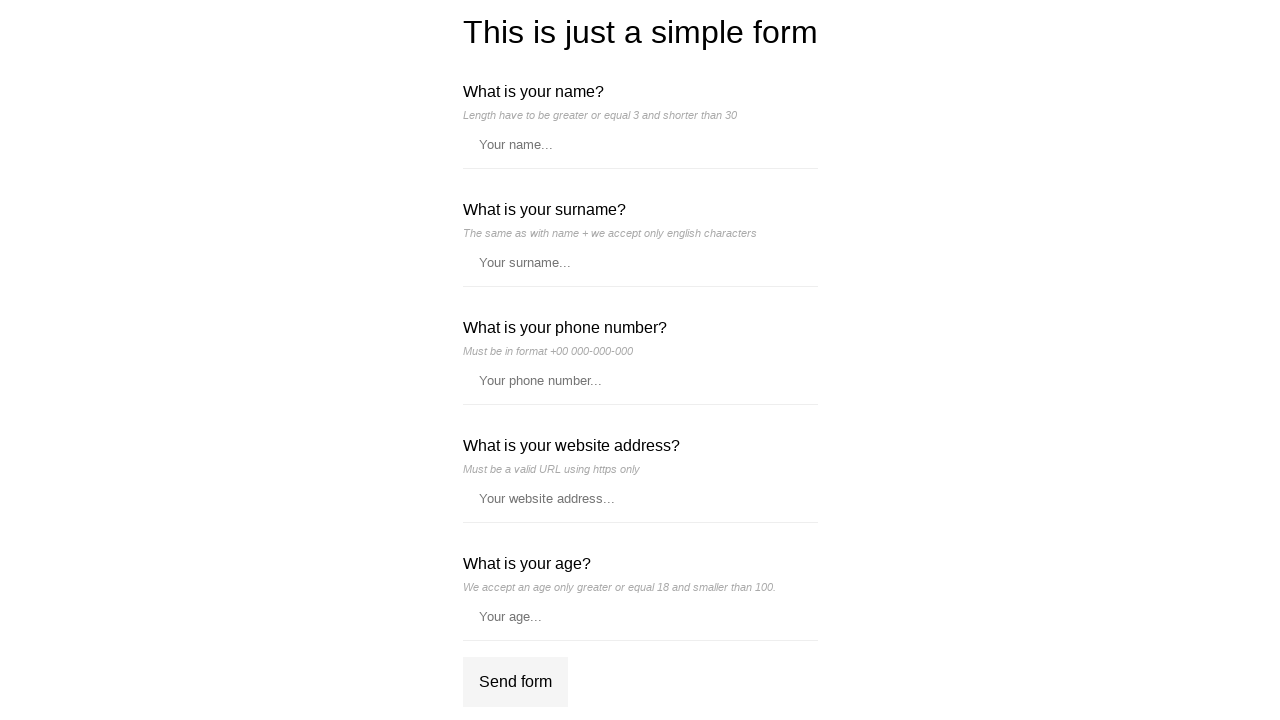

Filled name field with 'Fe' to trigger validation error on //*[@id='__next']/div/div/form/label[1]/input
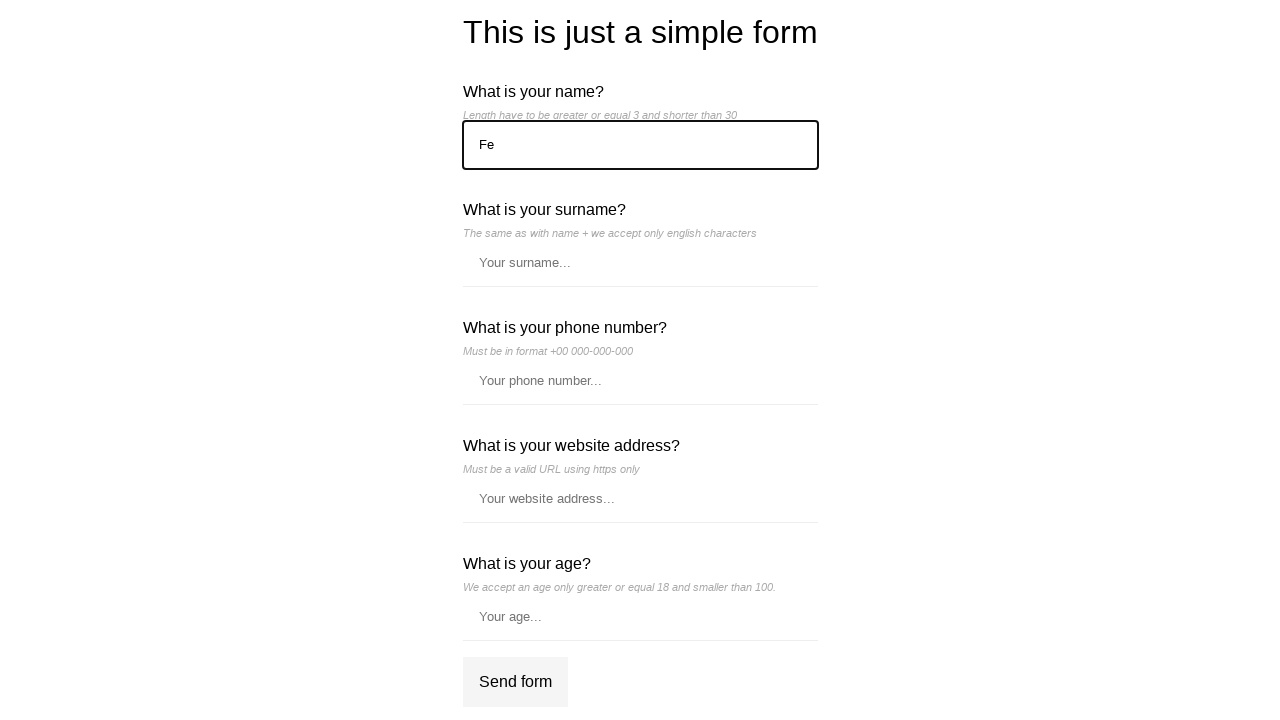

Filled surname field with 'Kowarik' on //*[@id='__next']/div/div/form/label[2]/input
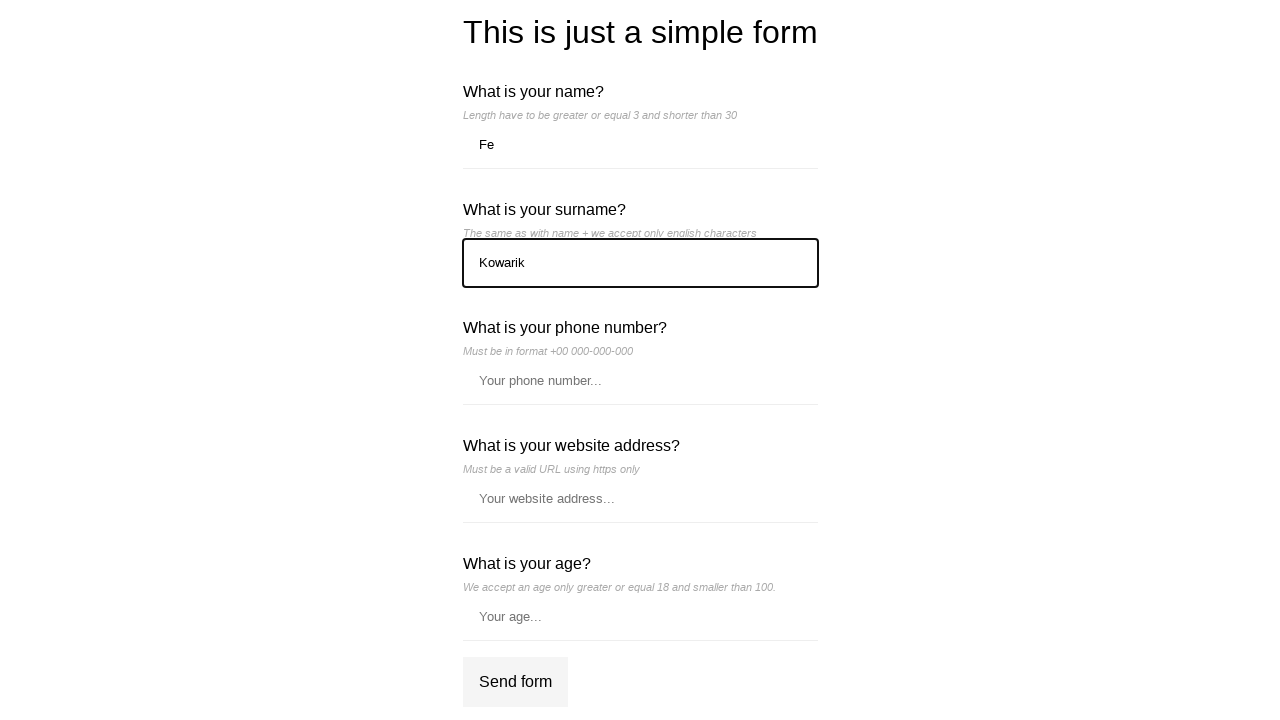

Filled phone field with '+48 881-674-440' on //*[@id='__next']/div/div/form/label[3]/input
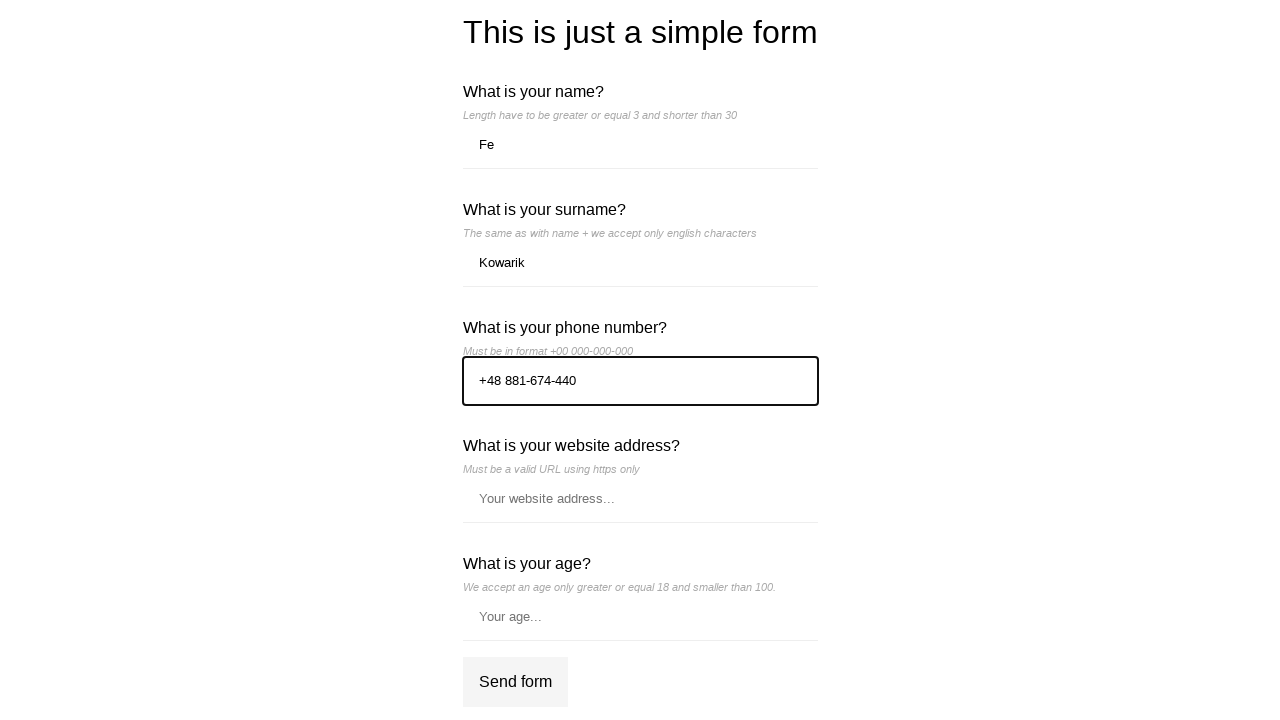

Filled website field with 'https://www.google.com/' on //*[@id='__next']/div/div/form/label[4]/input
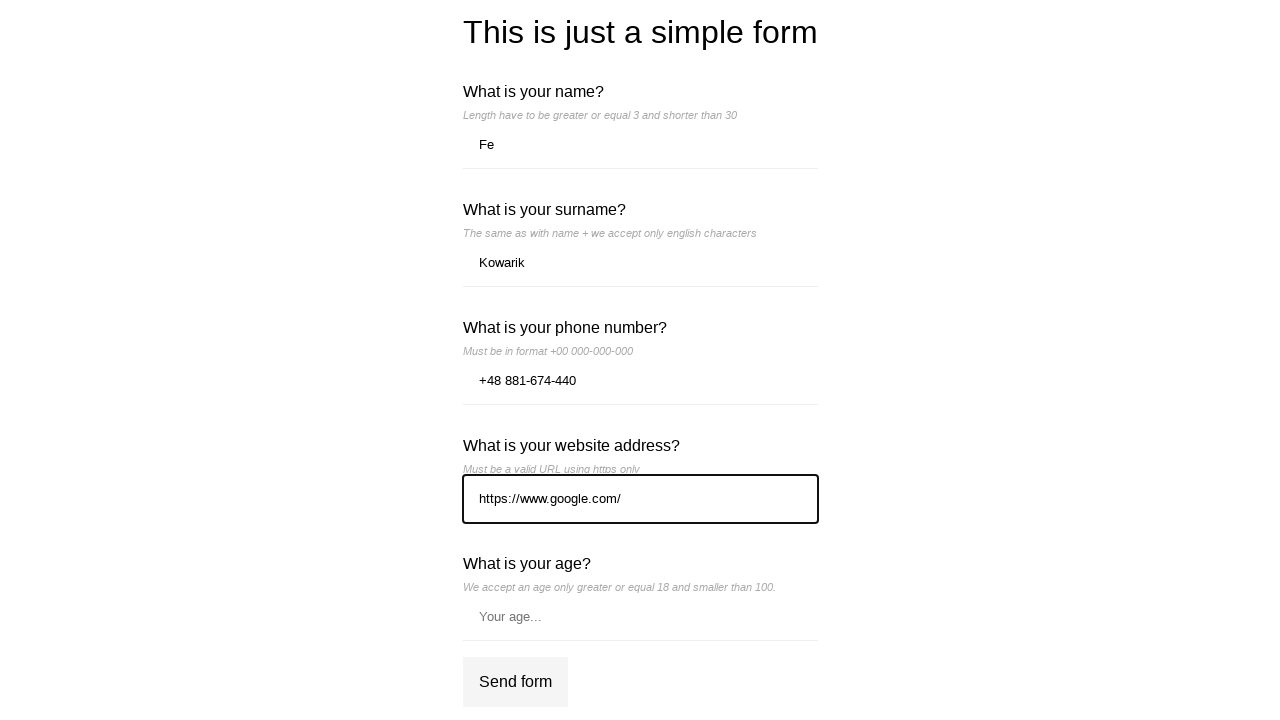

Filled age field with '29' on //*[@id='__next']/div/div/form/label[5]/input
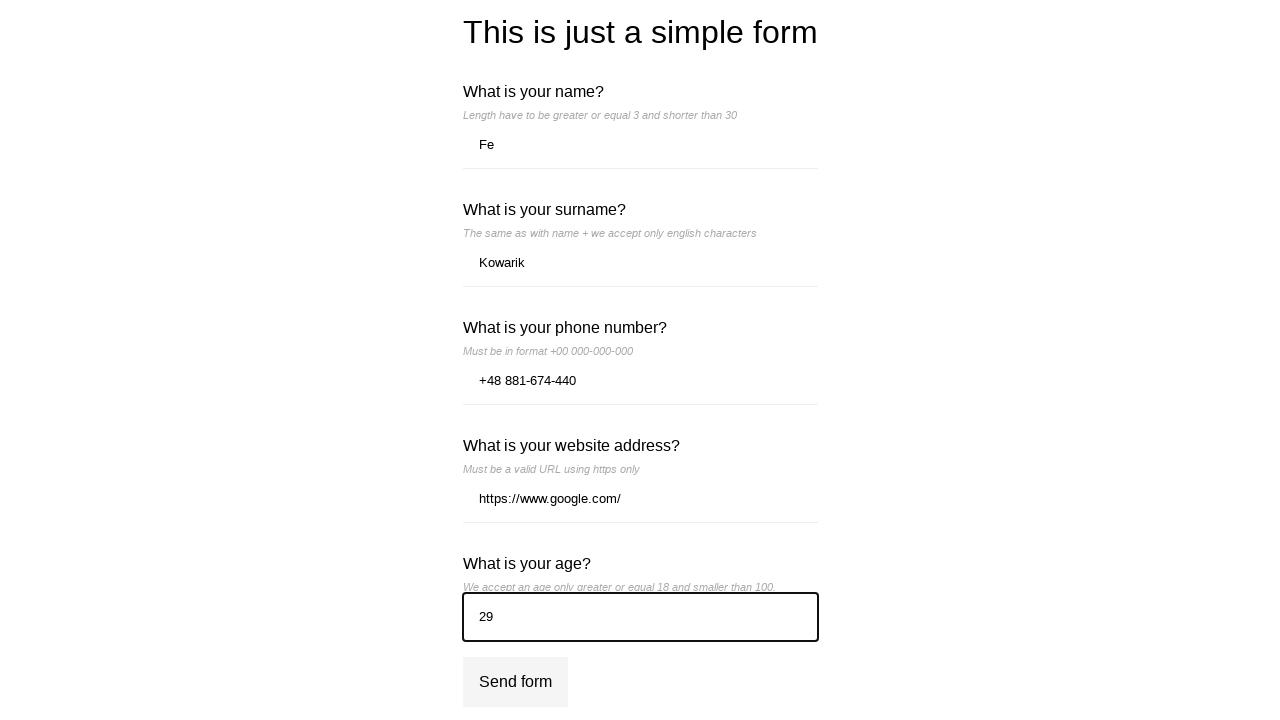

Clicked submit button to submit form at (515, 682) on xpath=//*[@id='__next']/div/div/form/div[2]
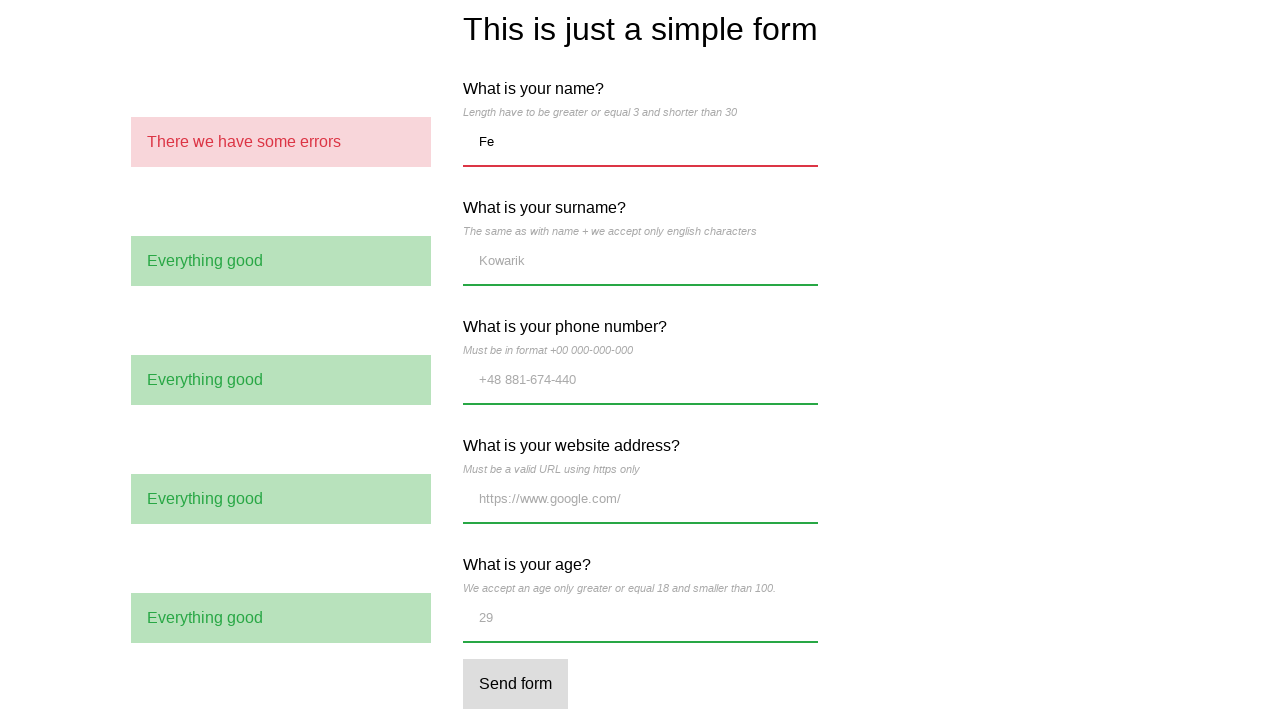

Waited for validation messages to appear
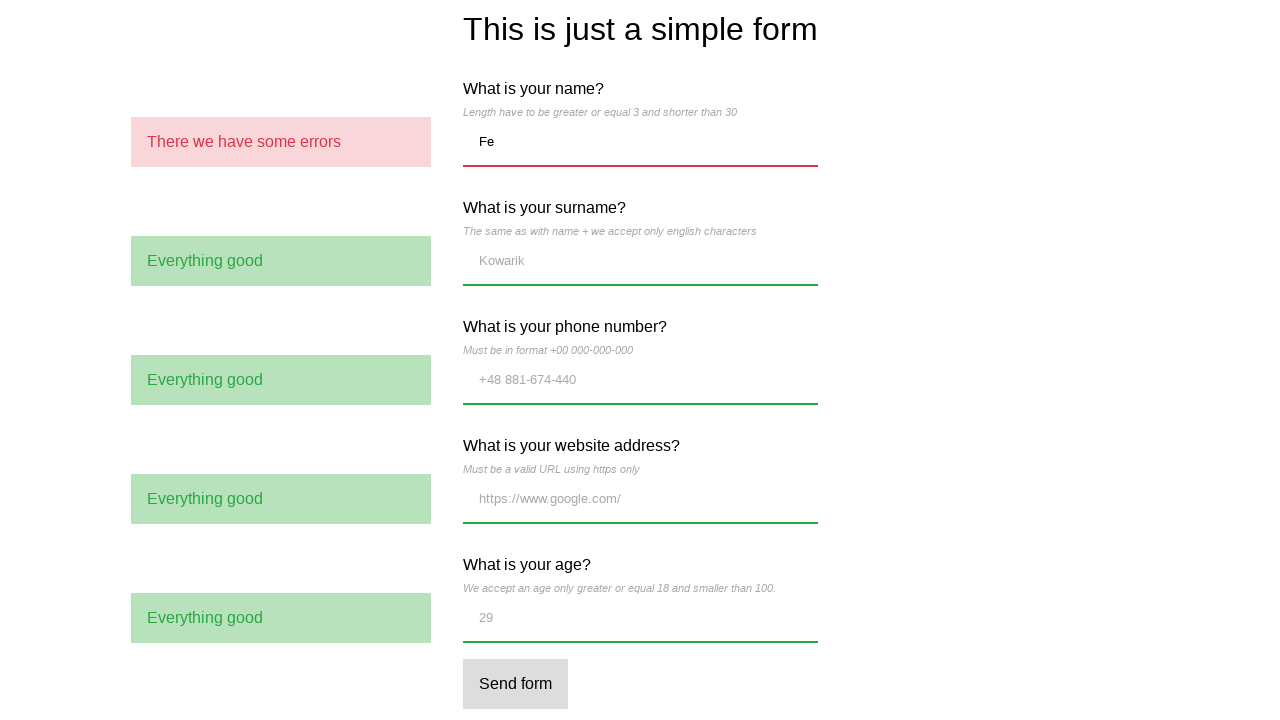

Located name validation message element
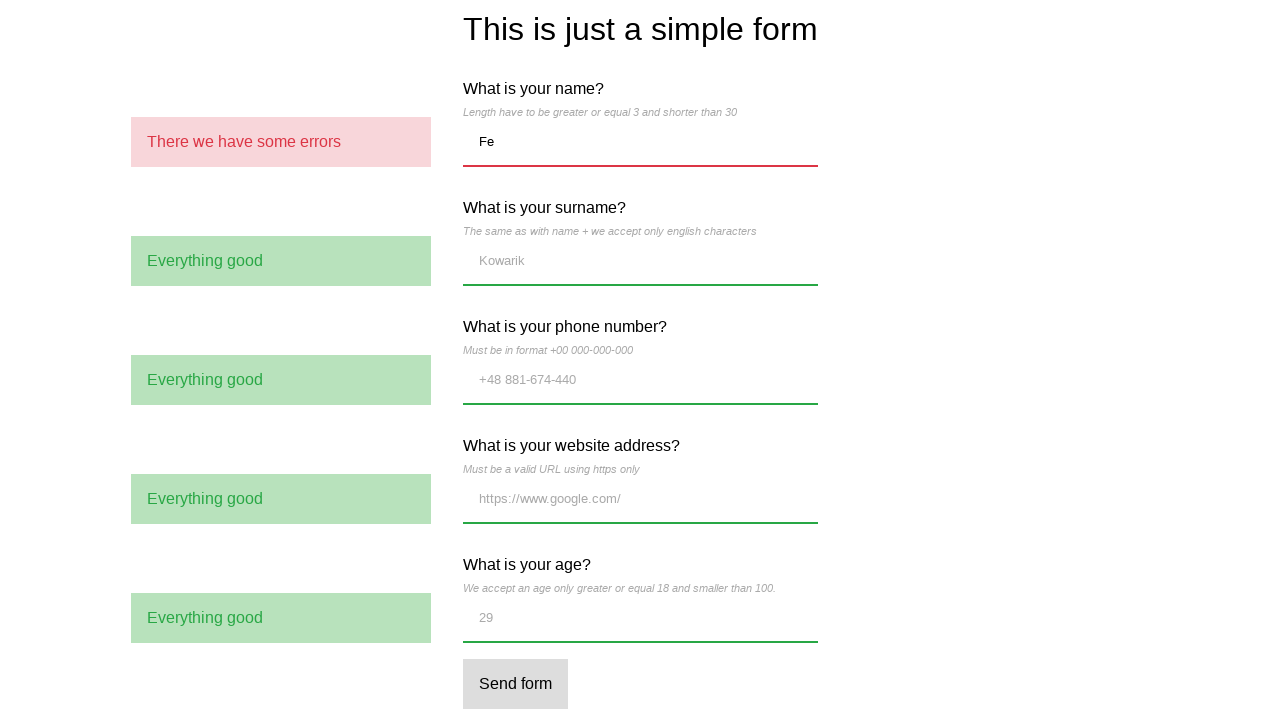

Verified name validation message shows 'There we have some errors'
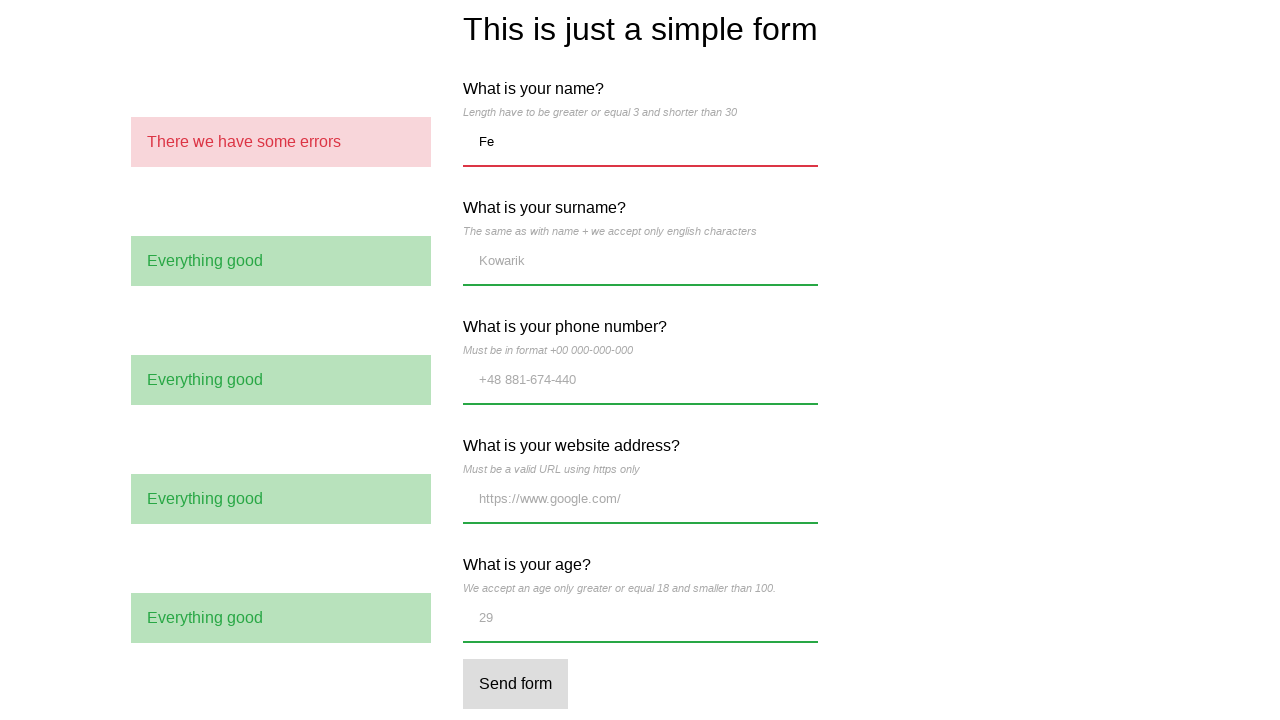

Located surname validation message element
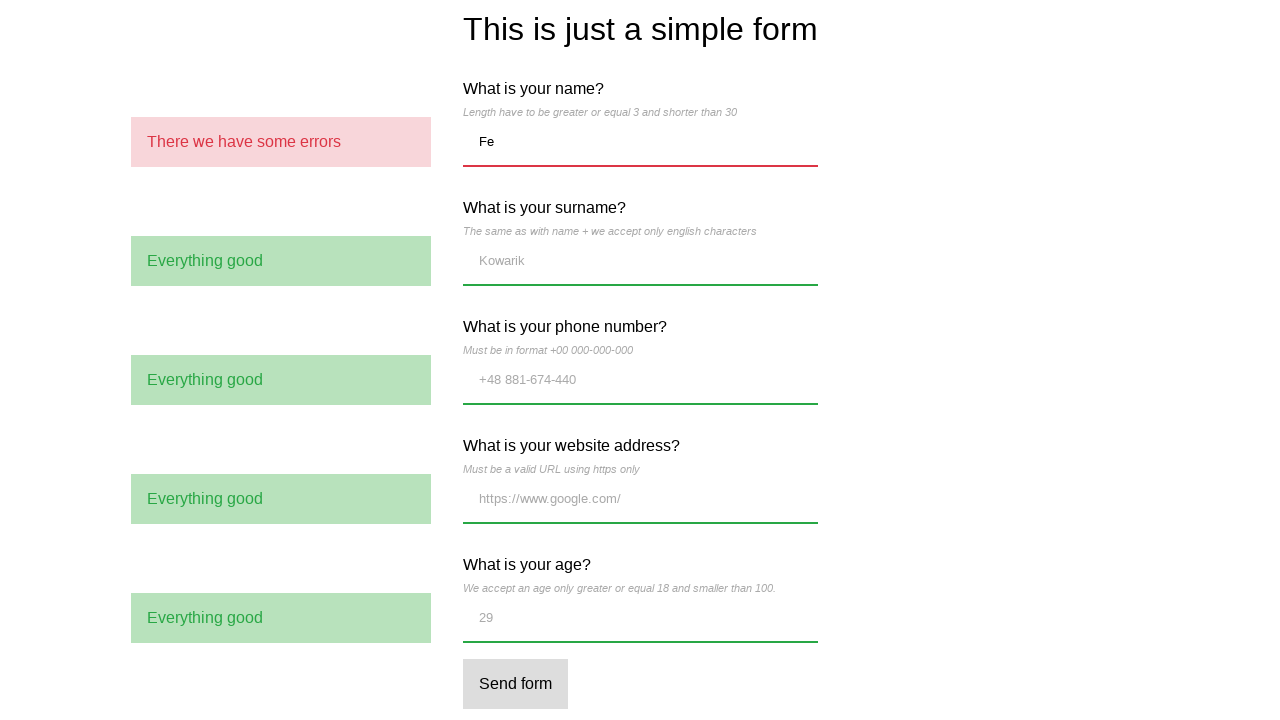

Verified surname validation message shows 'Everything good'
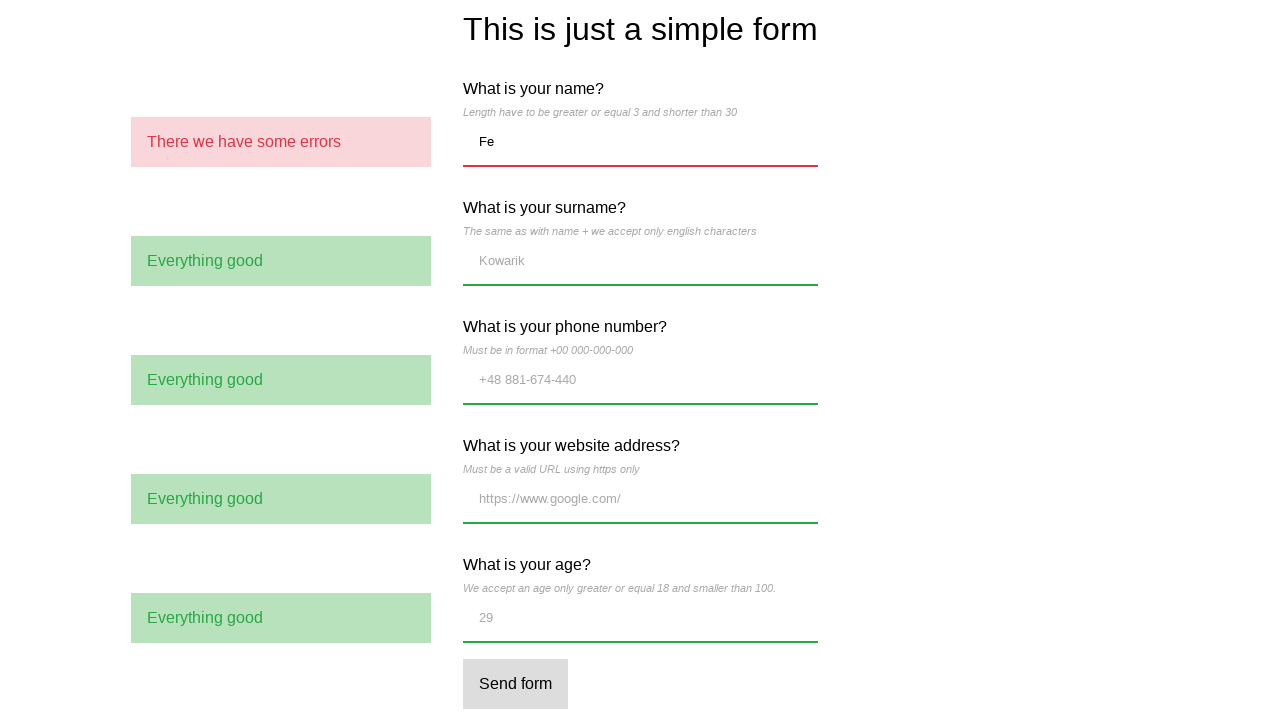

Located phone validation message element
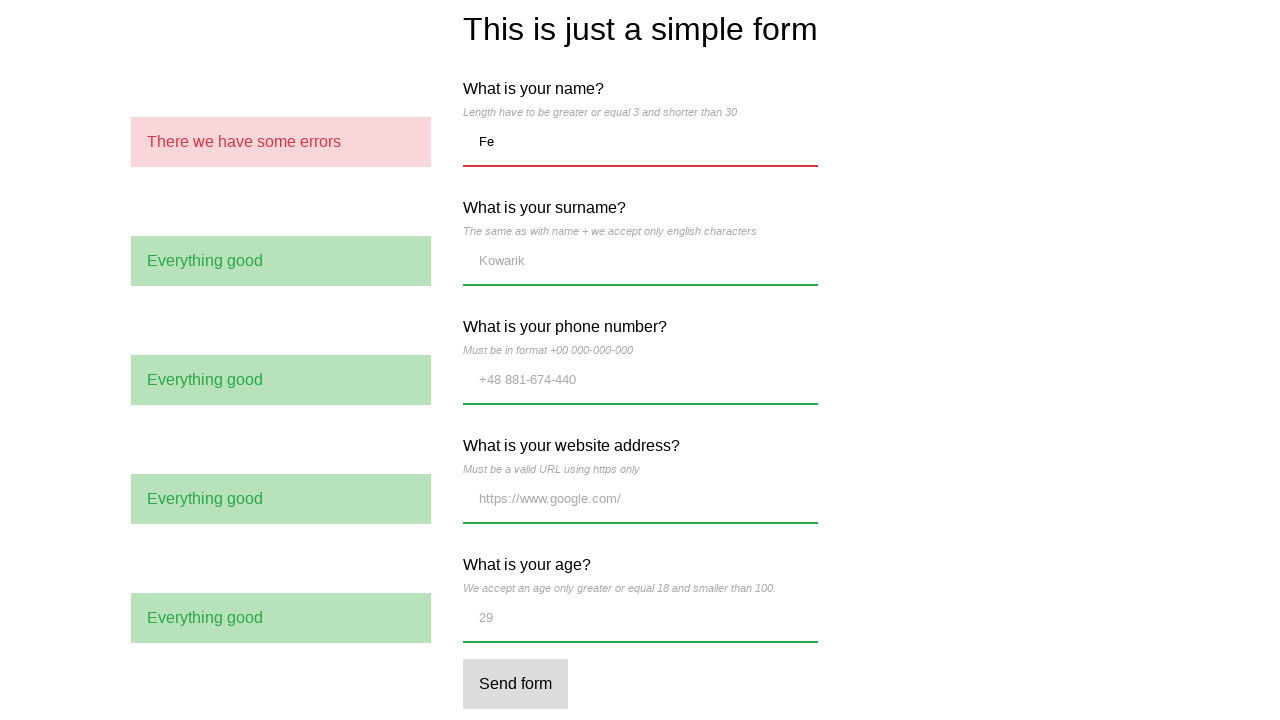

Verified phone validation message shows 'Everything good'
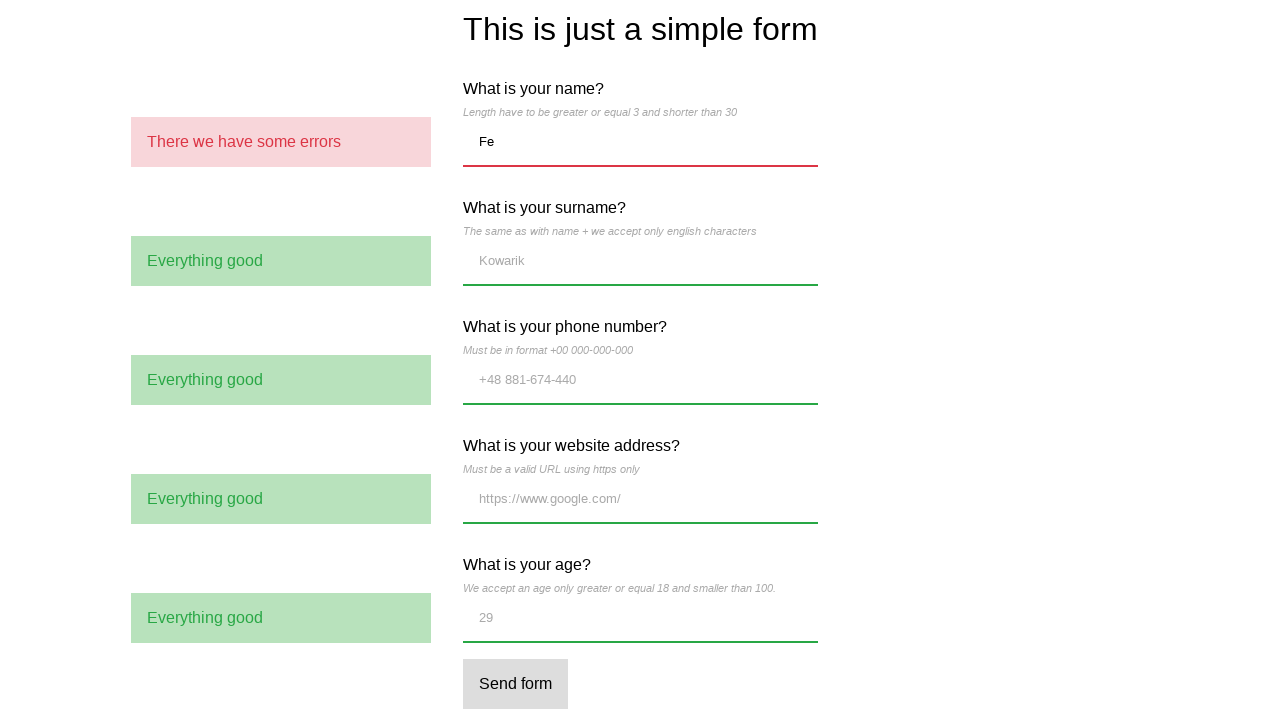

Located website validation message element
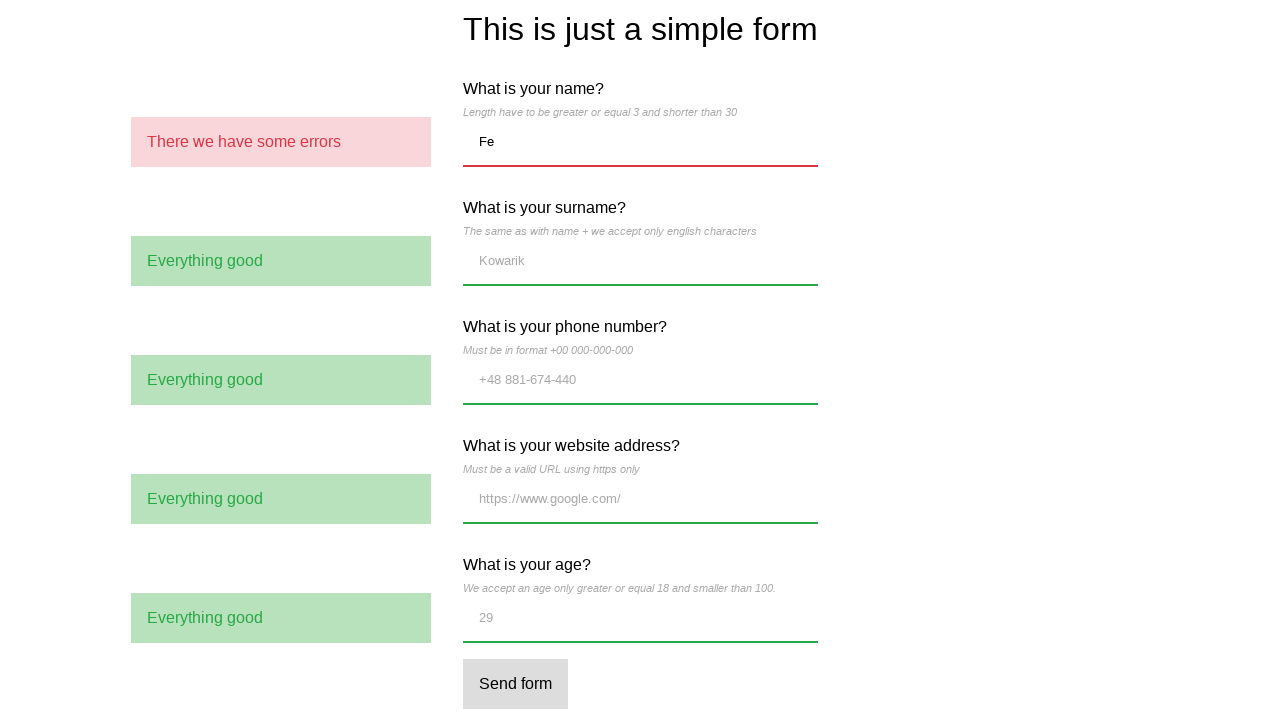

Verified website validation message shows 'Everything good'
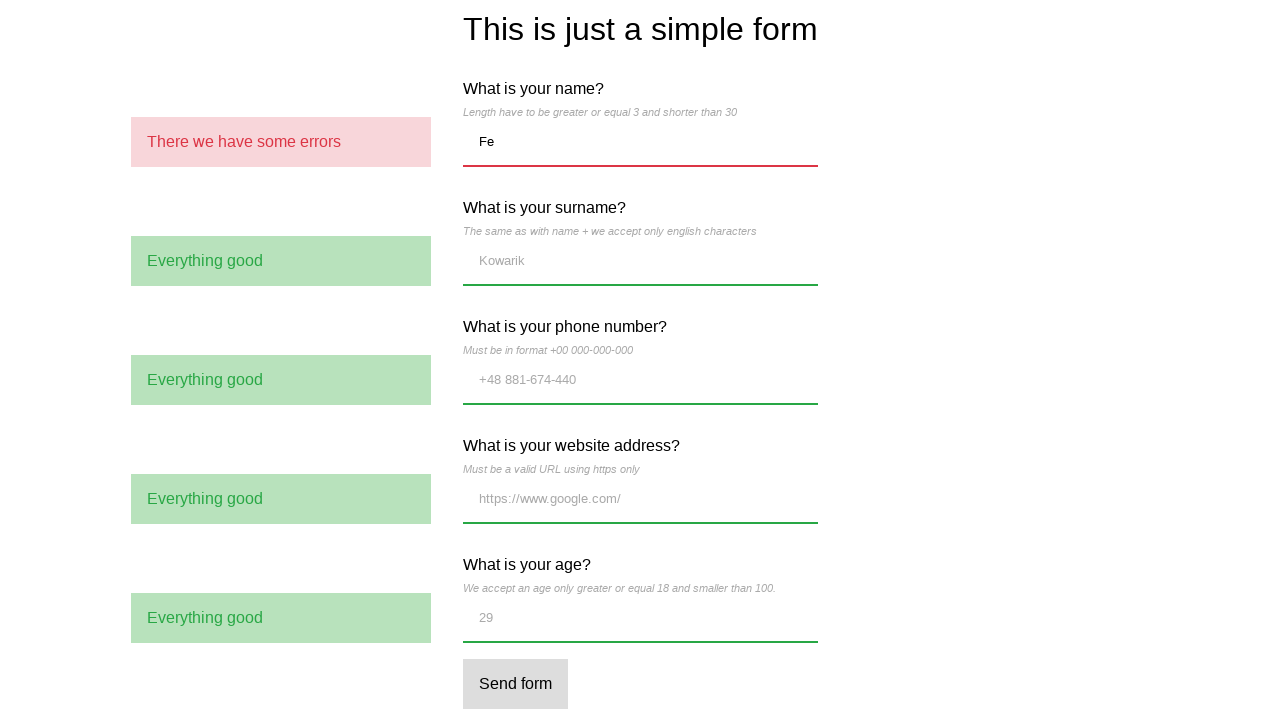

Located age validation message element
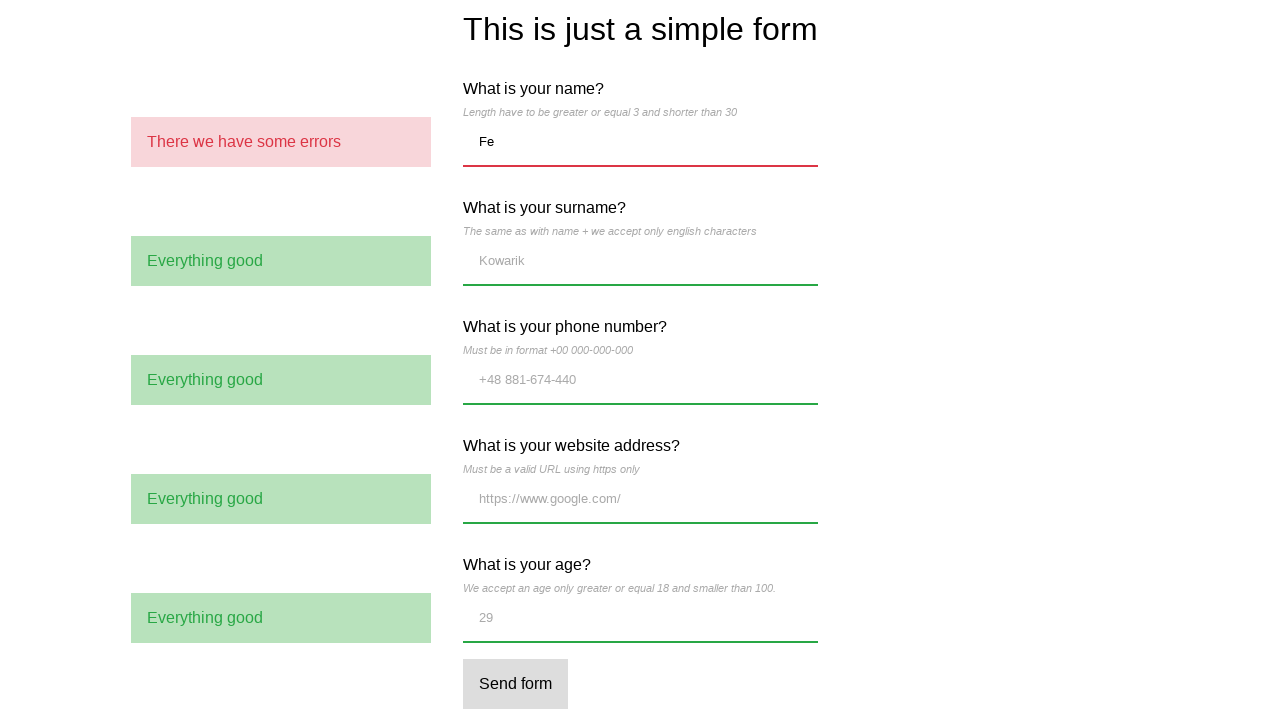

Verified age validation message shows 'Everything good'
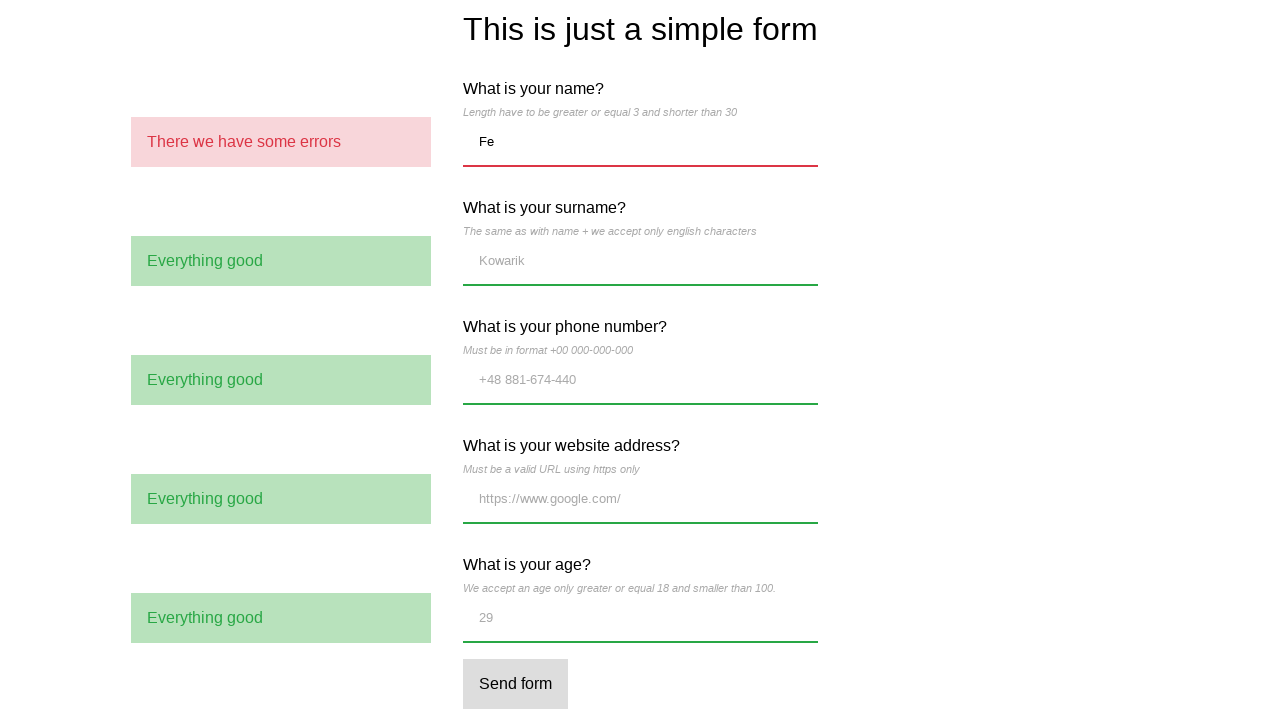

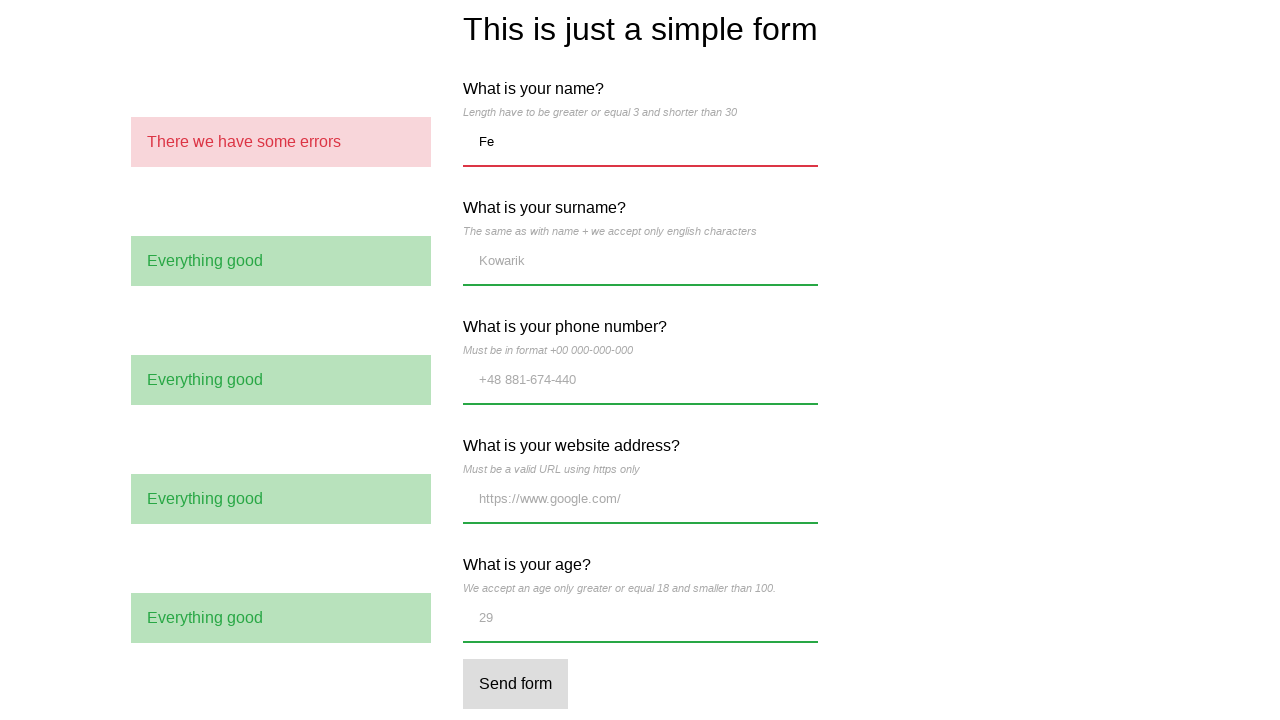